Tests dropdown functionality by selecting options using different methods (index, value, and visible text) and verifying the dropdown contents

Starting URL: https://the-internet.herokuapp.com/dropdown

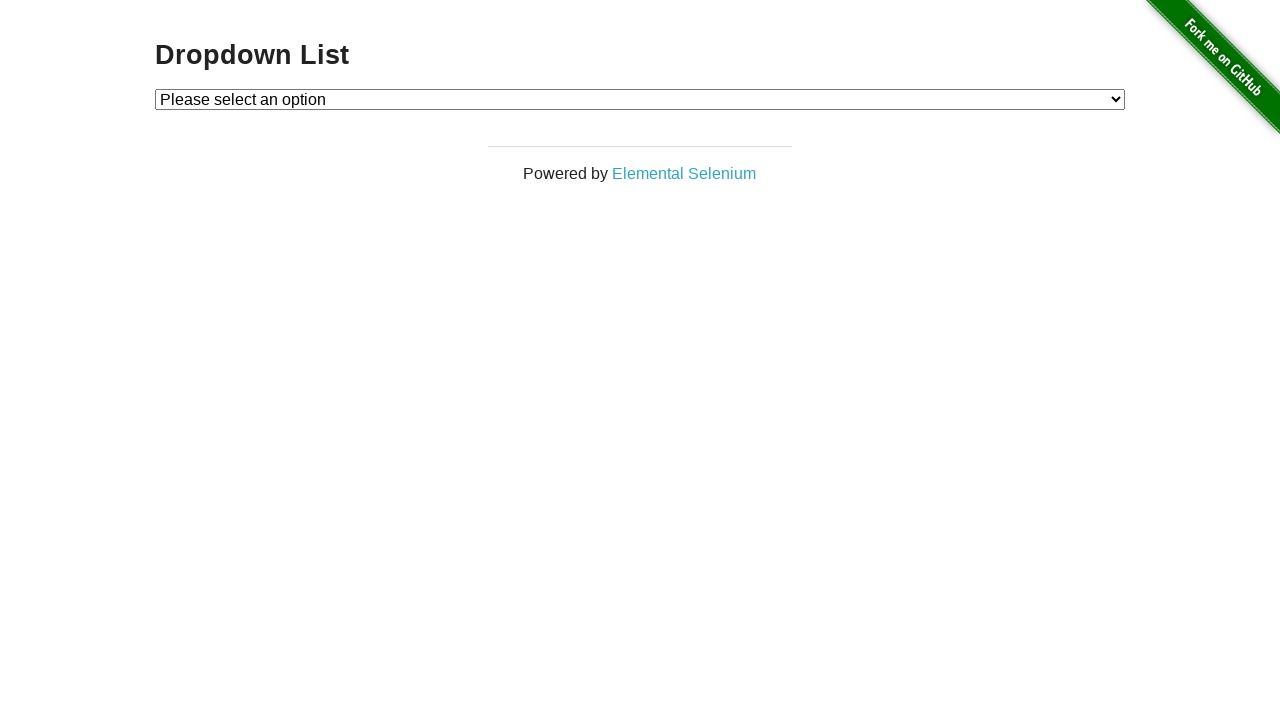

Located dropdown element with id 'dropdown'
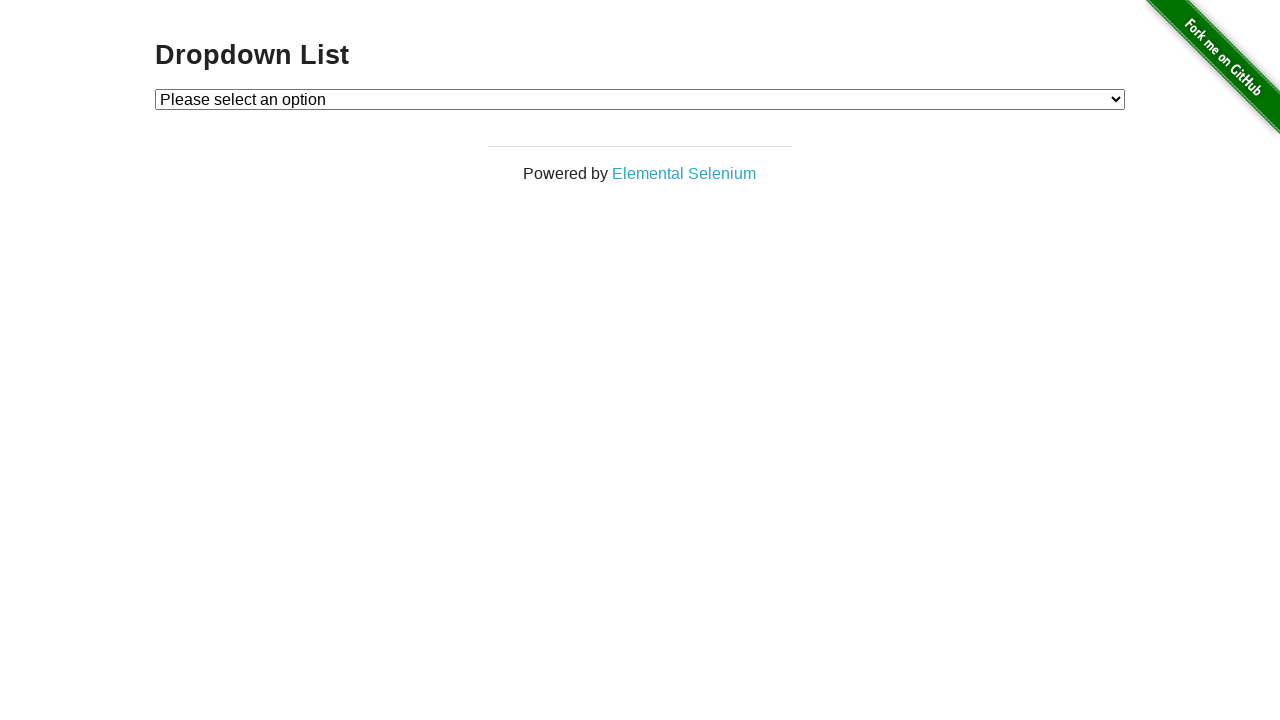

Selected Option 1 using index 1 on #dropdown
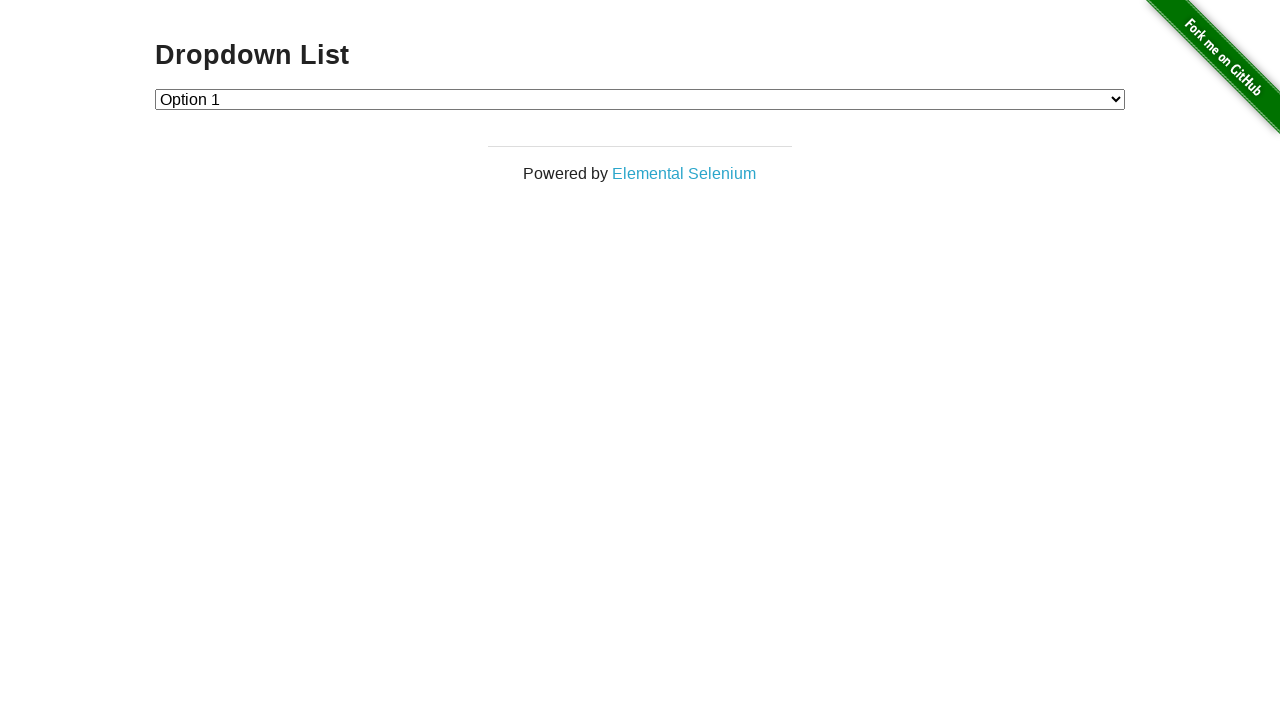

Selected Option 2 using value attribute '2' on #dropdown
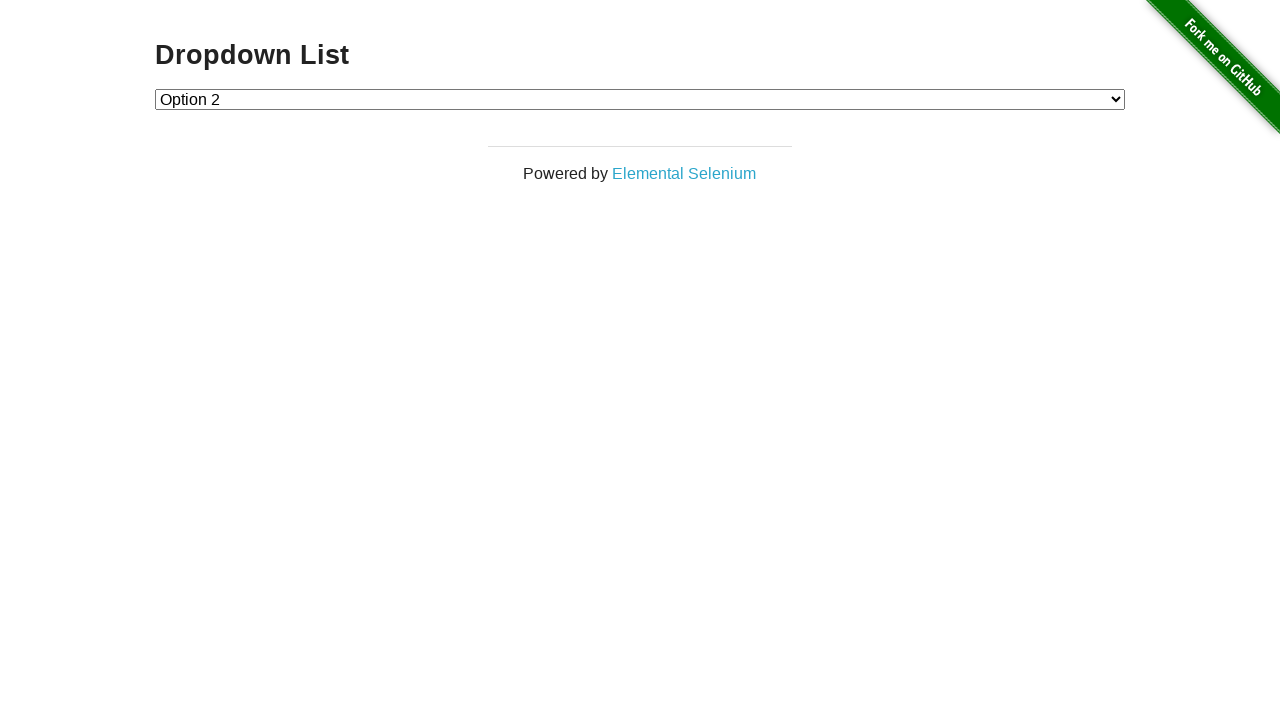

Selected Option 1 using visible text label on #dropdown
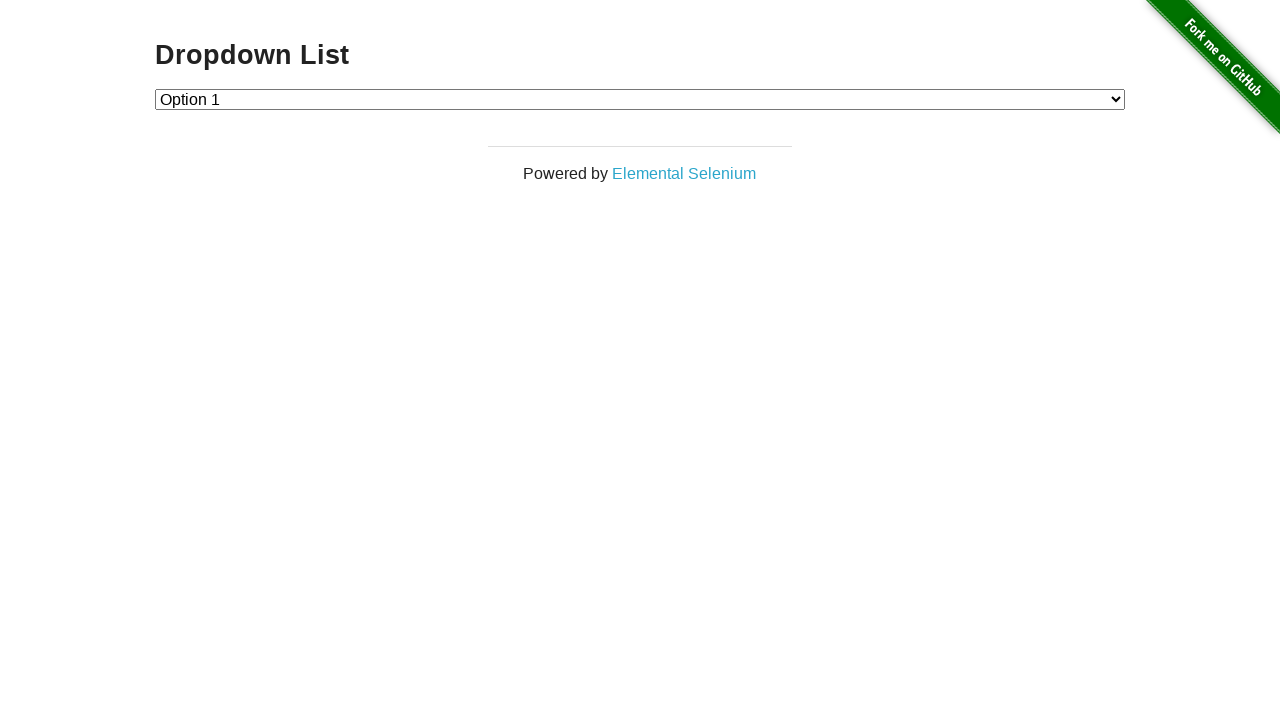

Retrieved all option elements from dropdown to verify contents
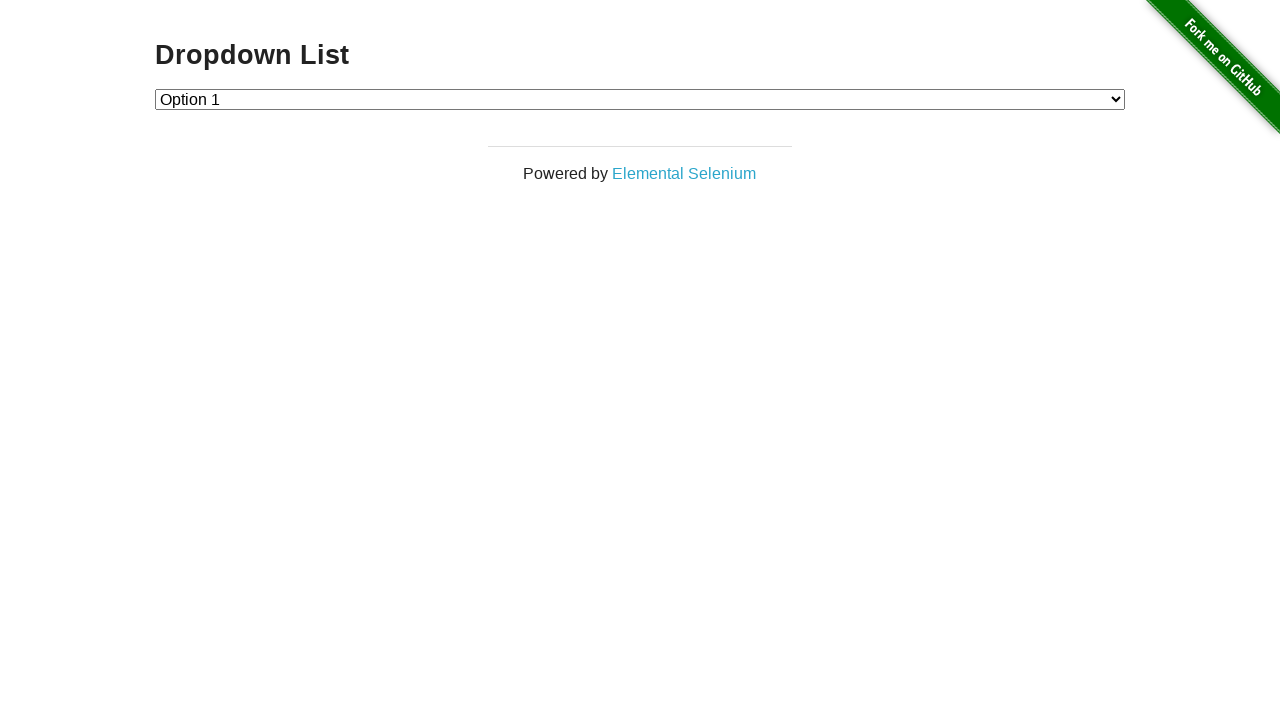

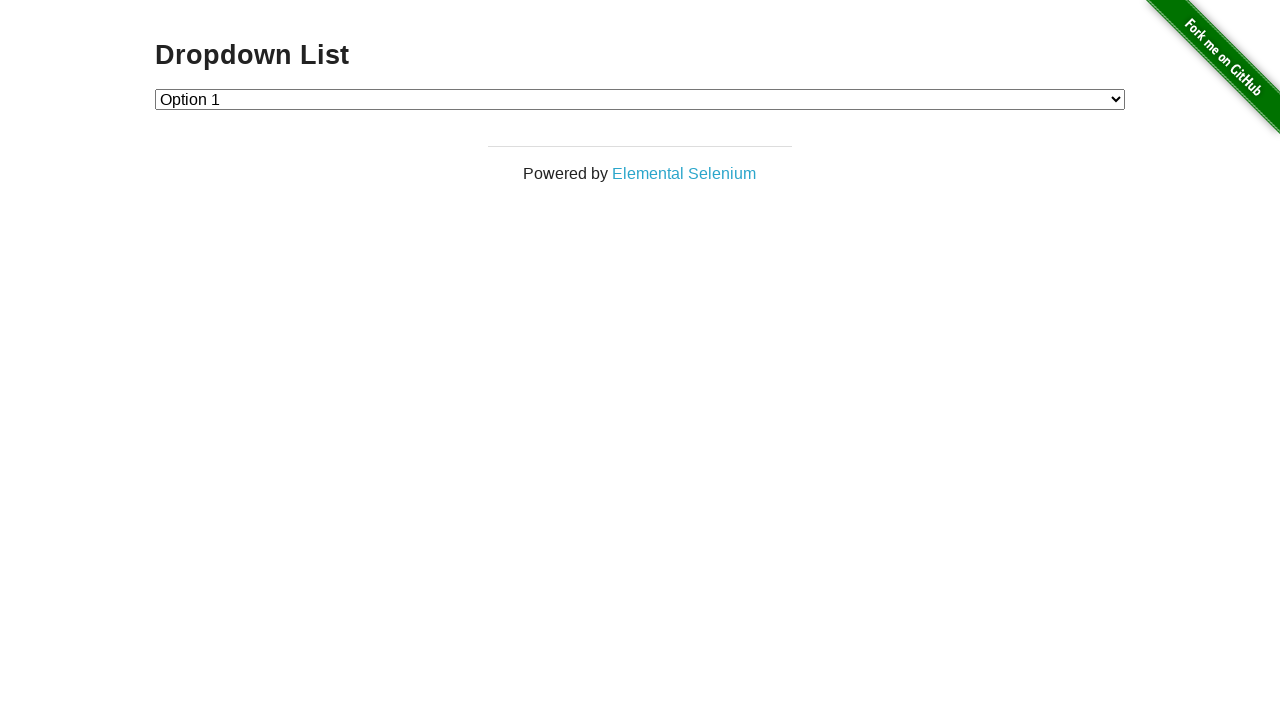